Tests the add/remove elements functionality by clicking the "Add Element" button and verifying a "Delete" button appears, then clicking the delete button to remove it.

Starting URL: https://practice.cydeo.com/add_remove_elements/

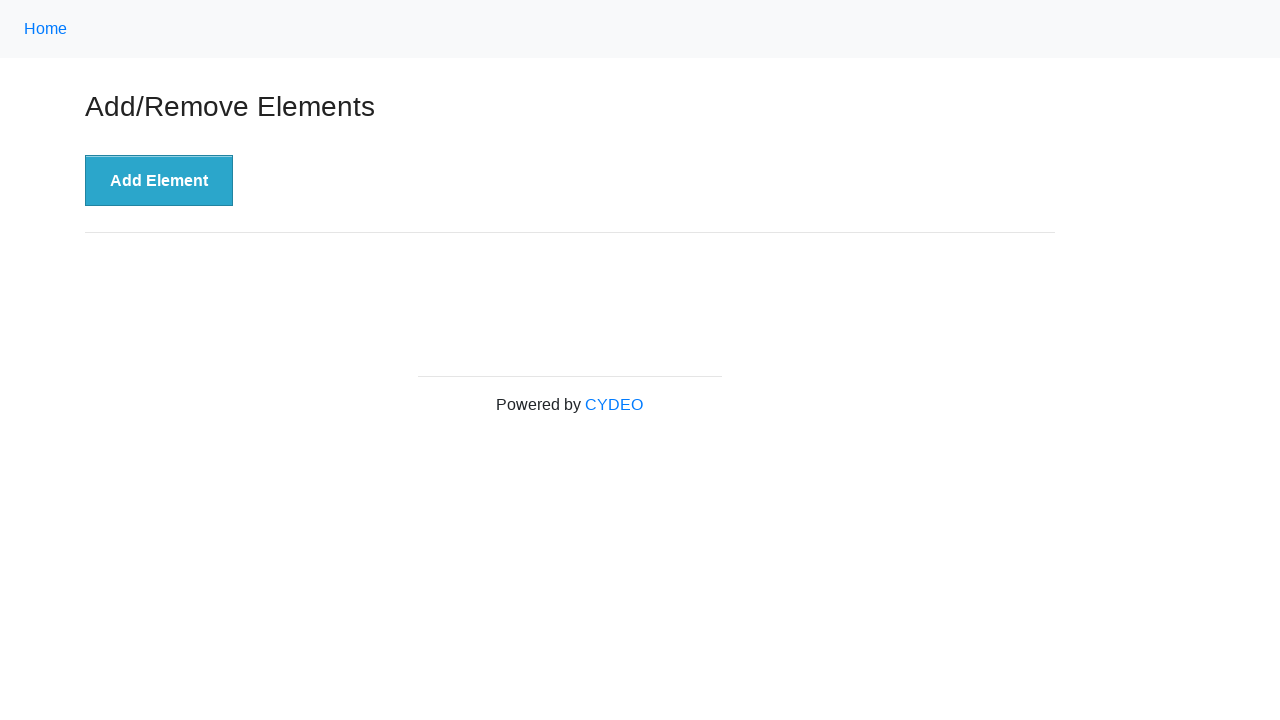

Clicked the 'Add Element' button at (159, 181) on xpath=//button[@onclick='addElement()']
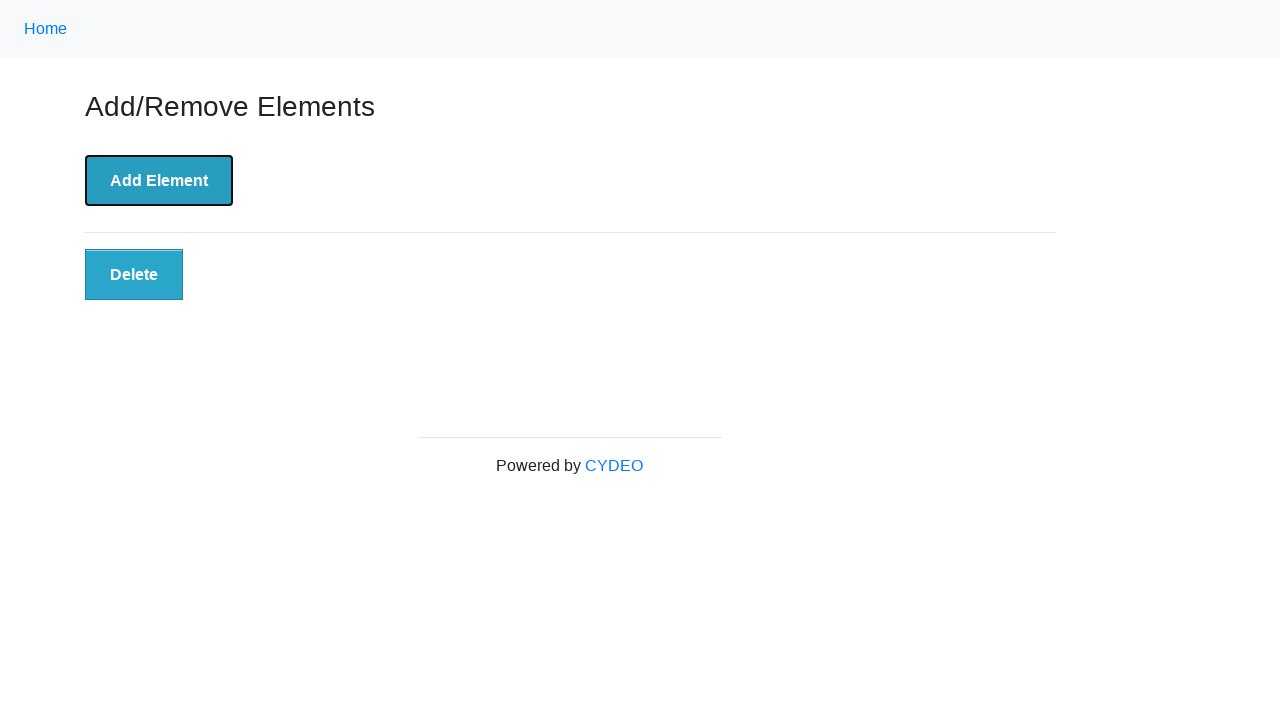

Waited for 'Delete' button to appear
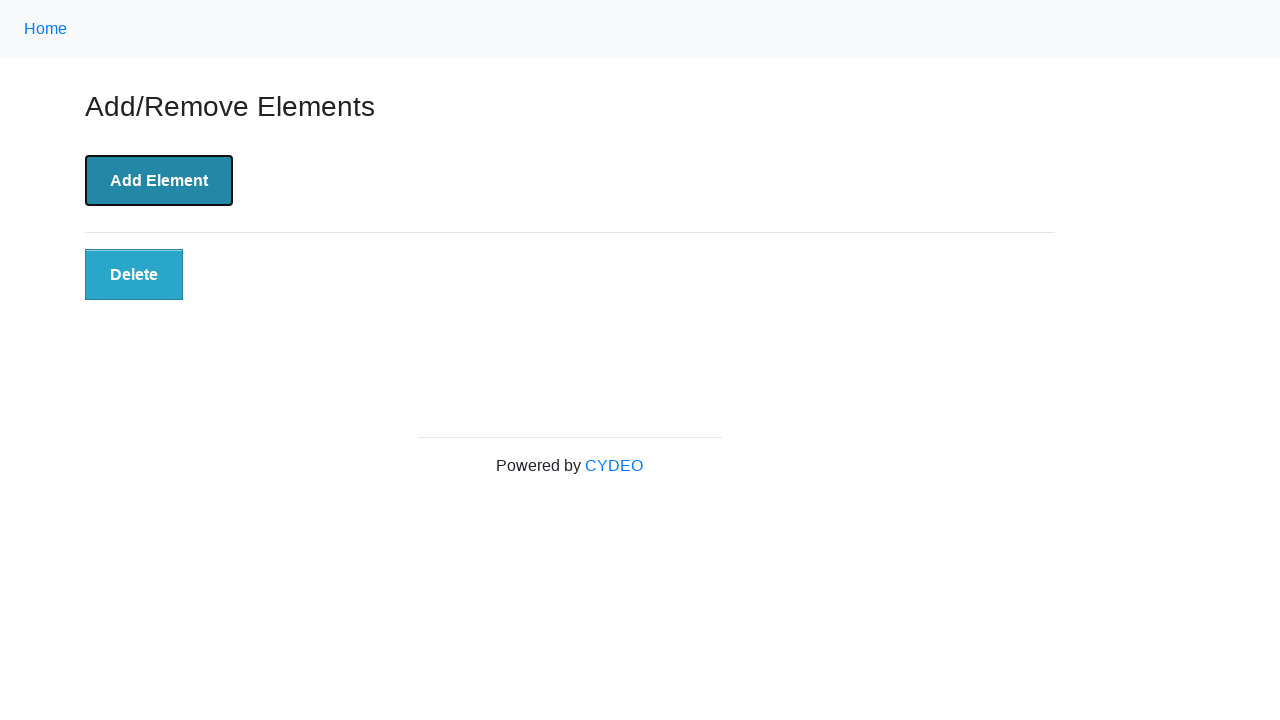

Located the 'Delete' button element
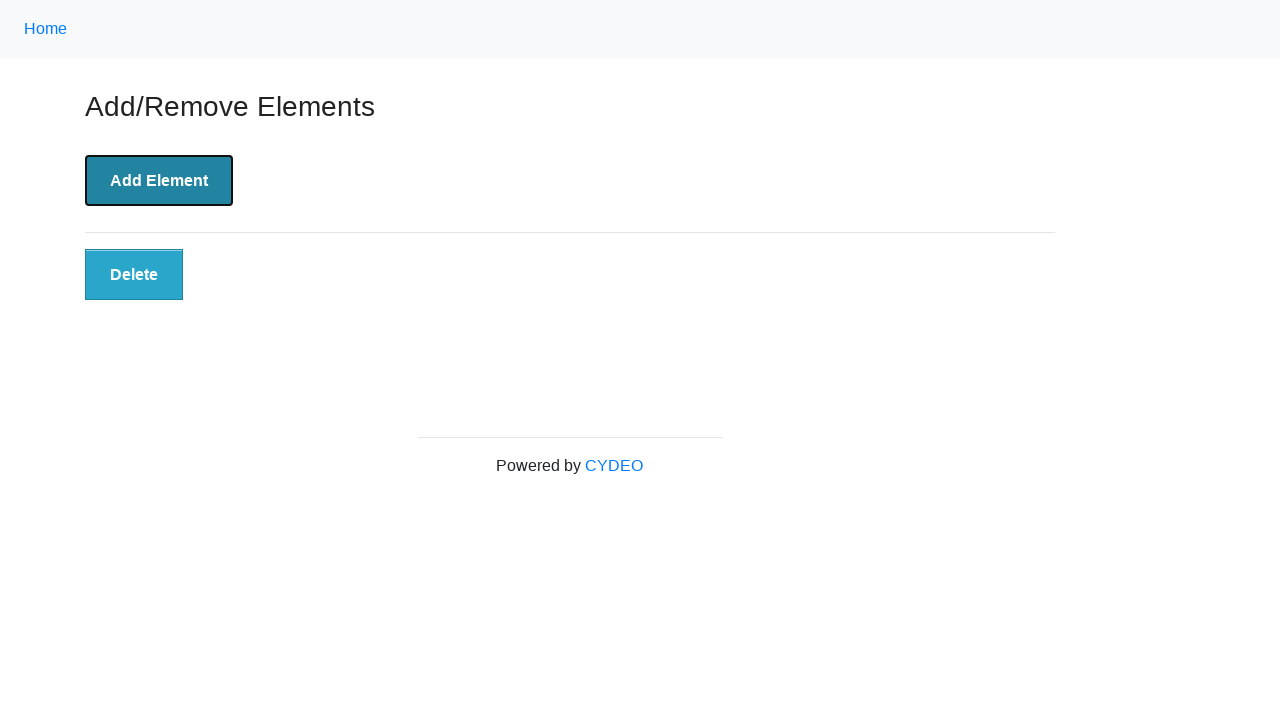

Verified that 'Delete' button is visible
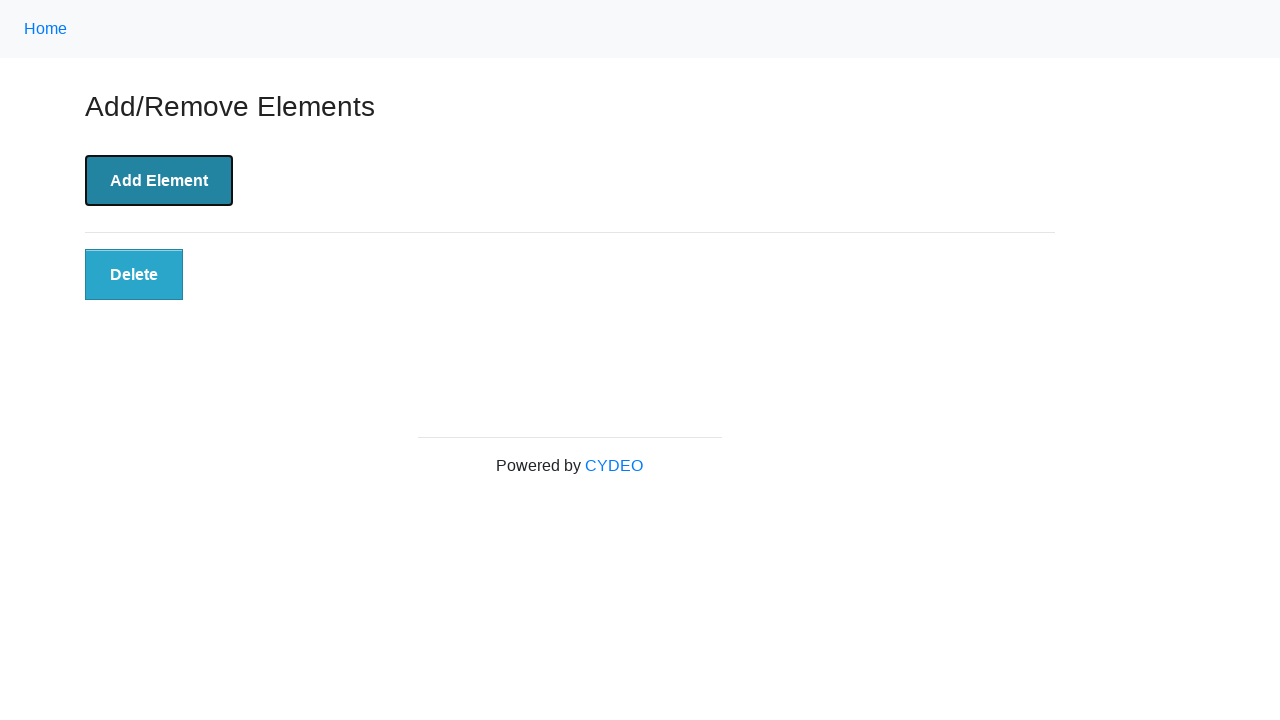

Clicked the 'Delete' button to remove the element at (134, 275) on xpath=//button[text()='Delete']
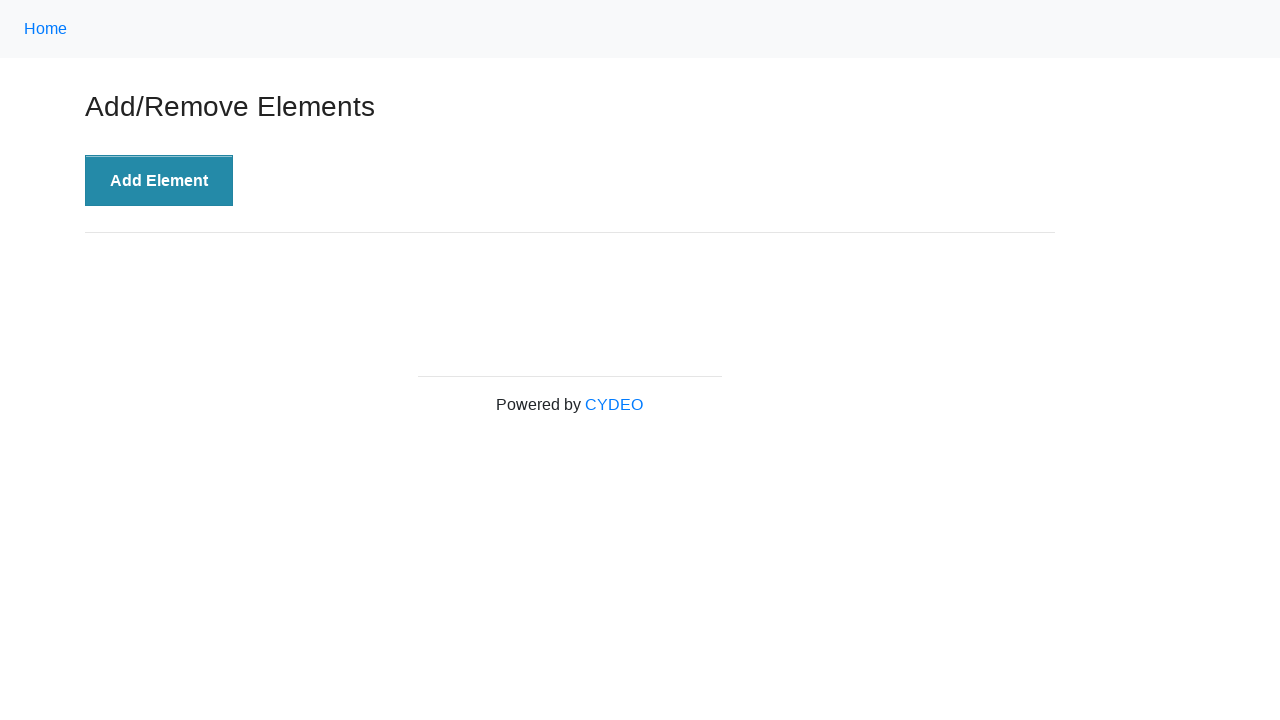

Verified that 'Delete' button is no longer visible after deletion
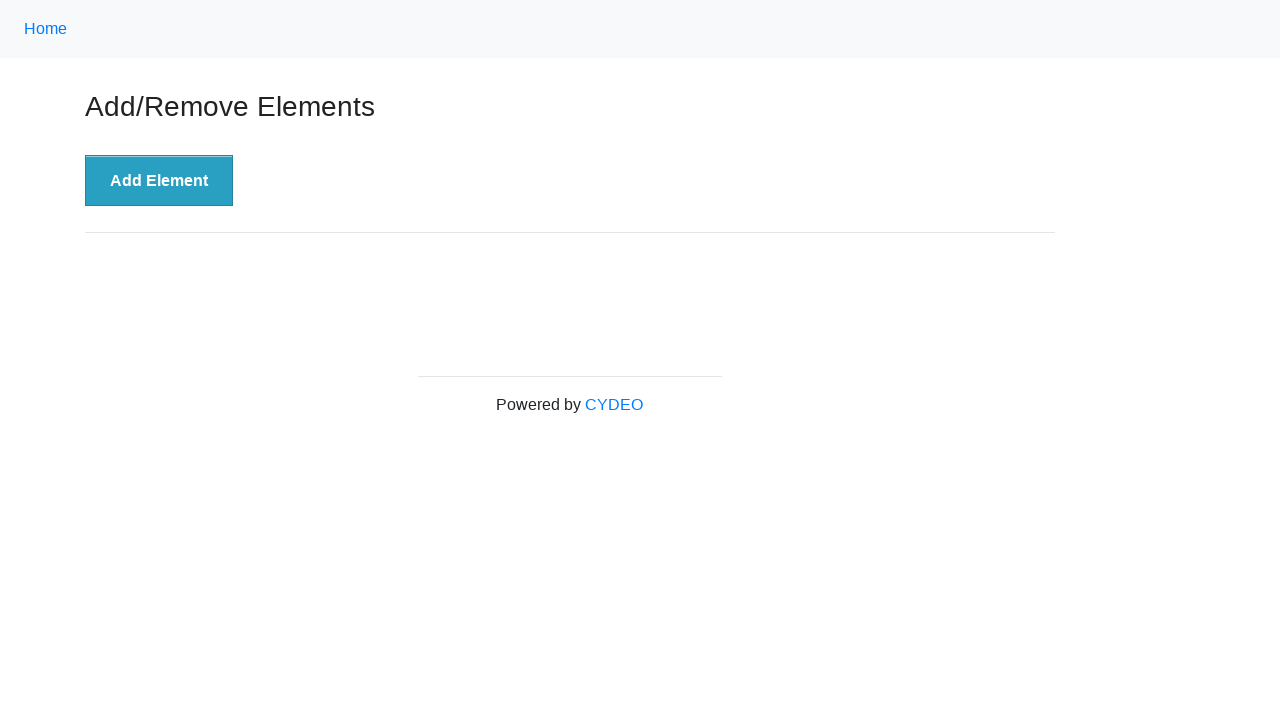

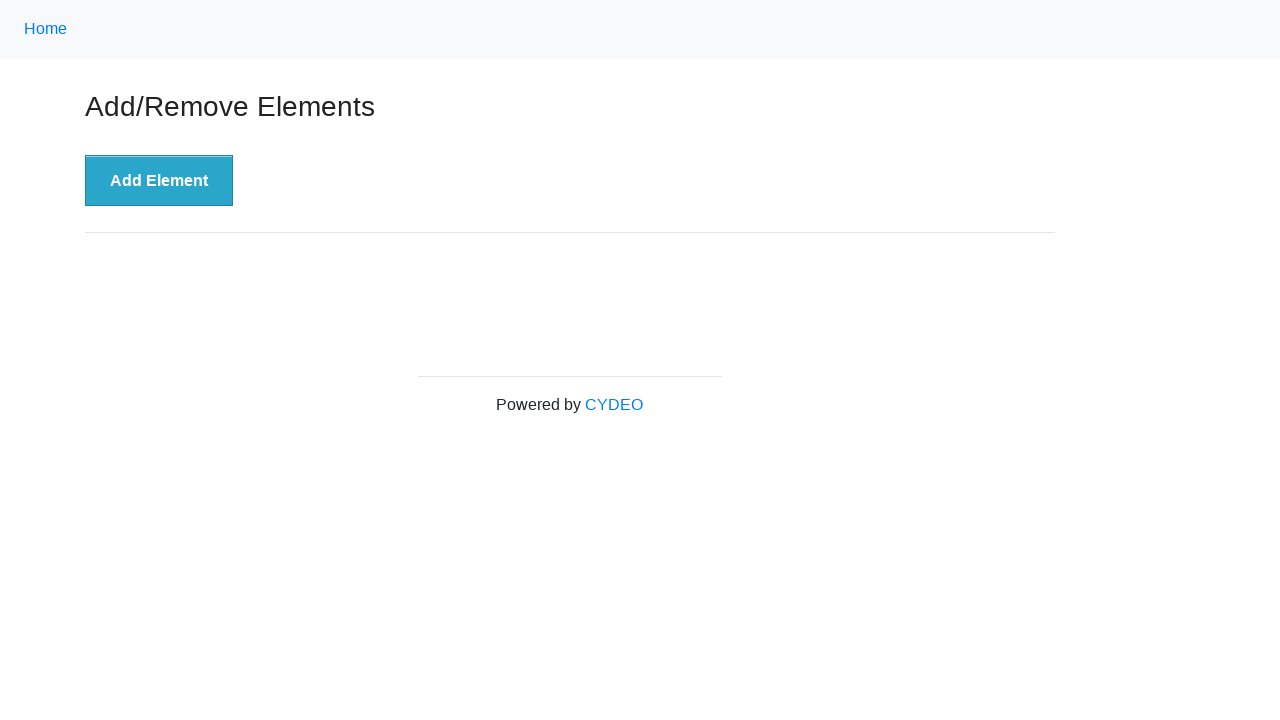